Tests a loading images page by waiting for the "Done!" text to appear after images finish loading, then verifies the award image element is present

Starting URL: https://bonigarcia.dev/selenium-webdriver-java/loading-images.html

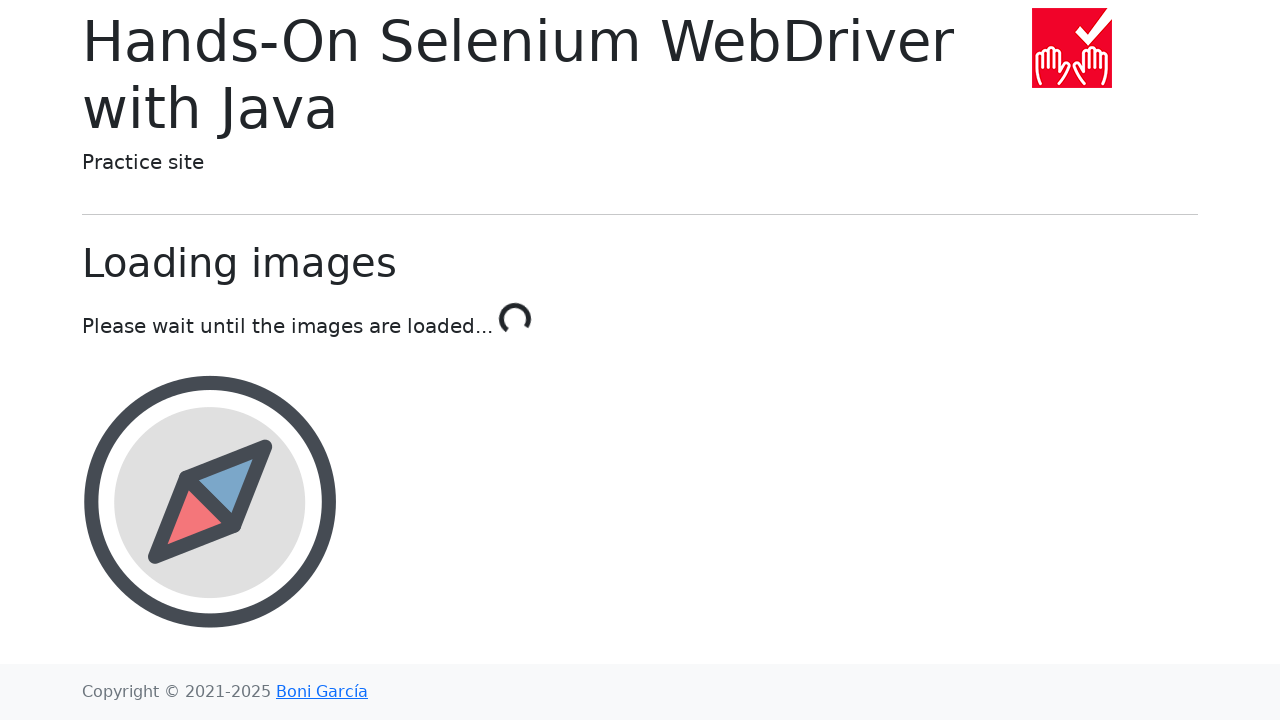

Navigated to loading images test page
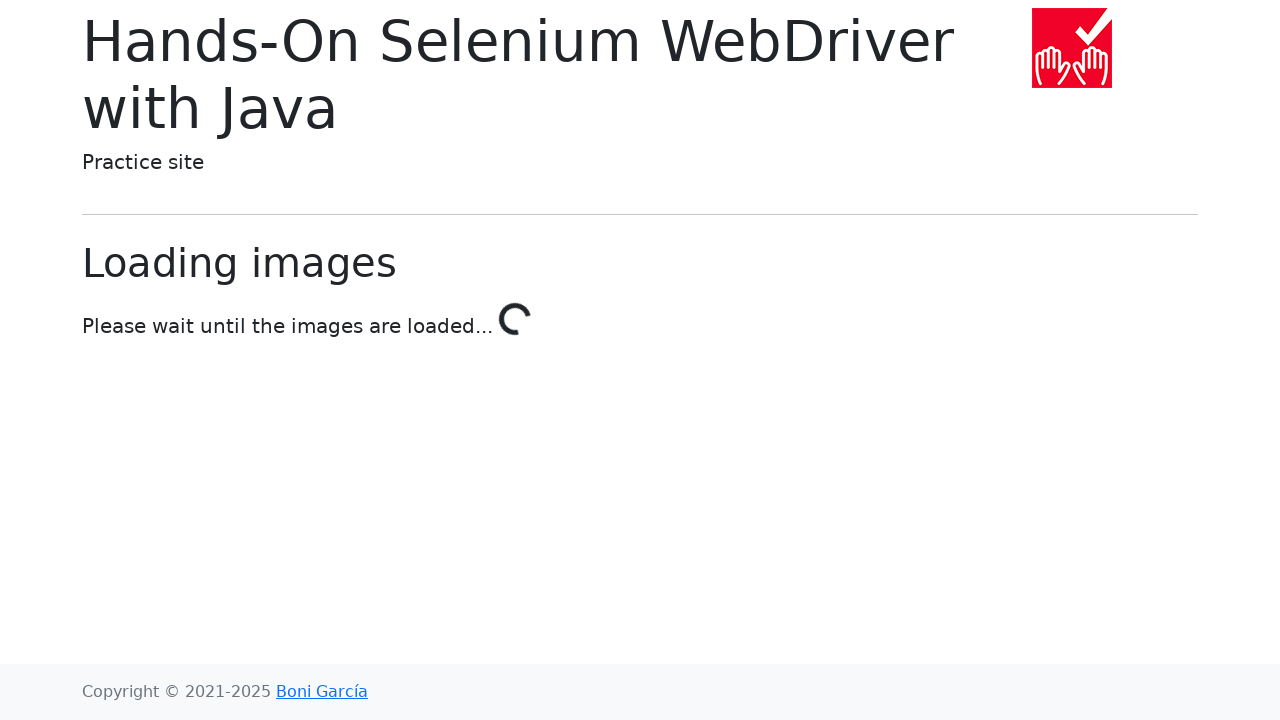

Waited for 'Done!' text to appear in paragraph, confirming images have finished loading
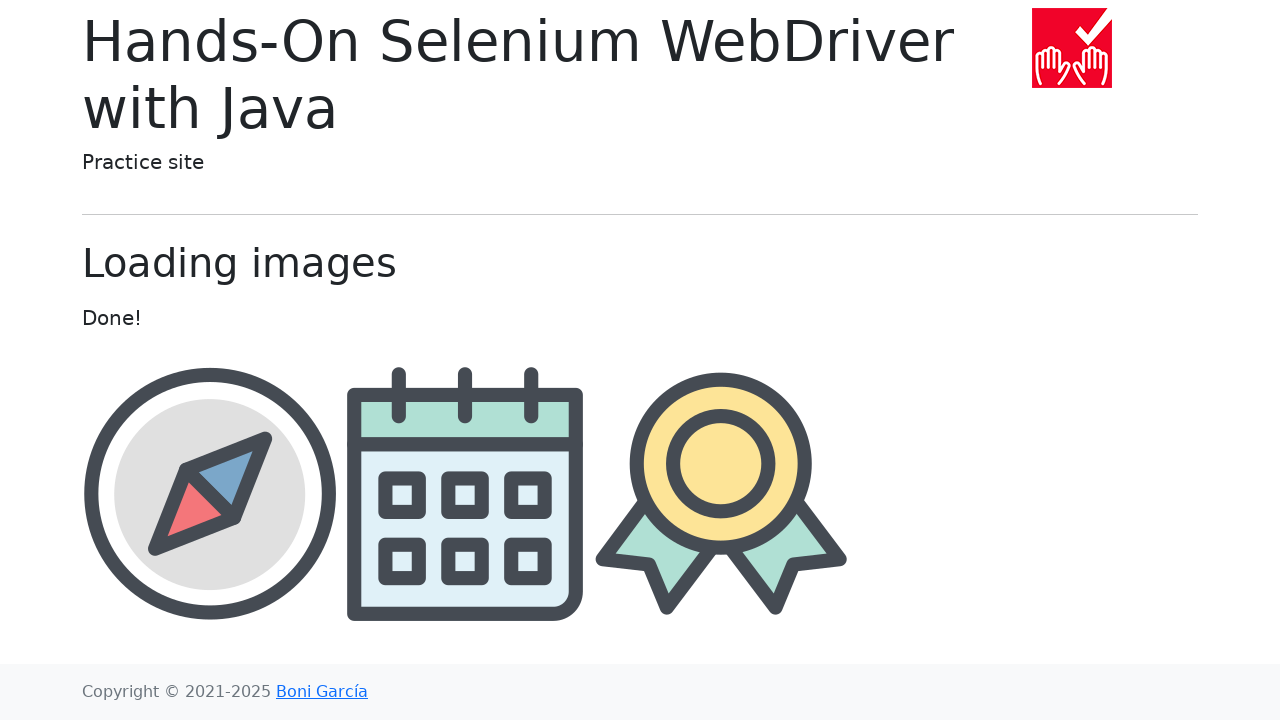

Located award image element by id
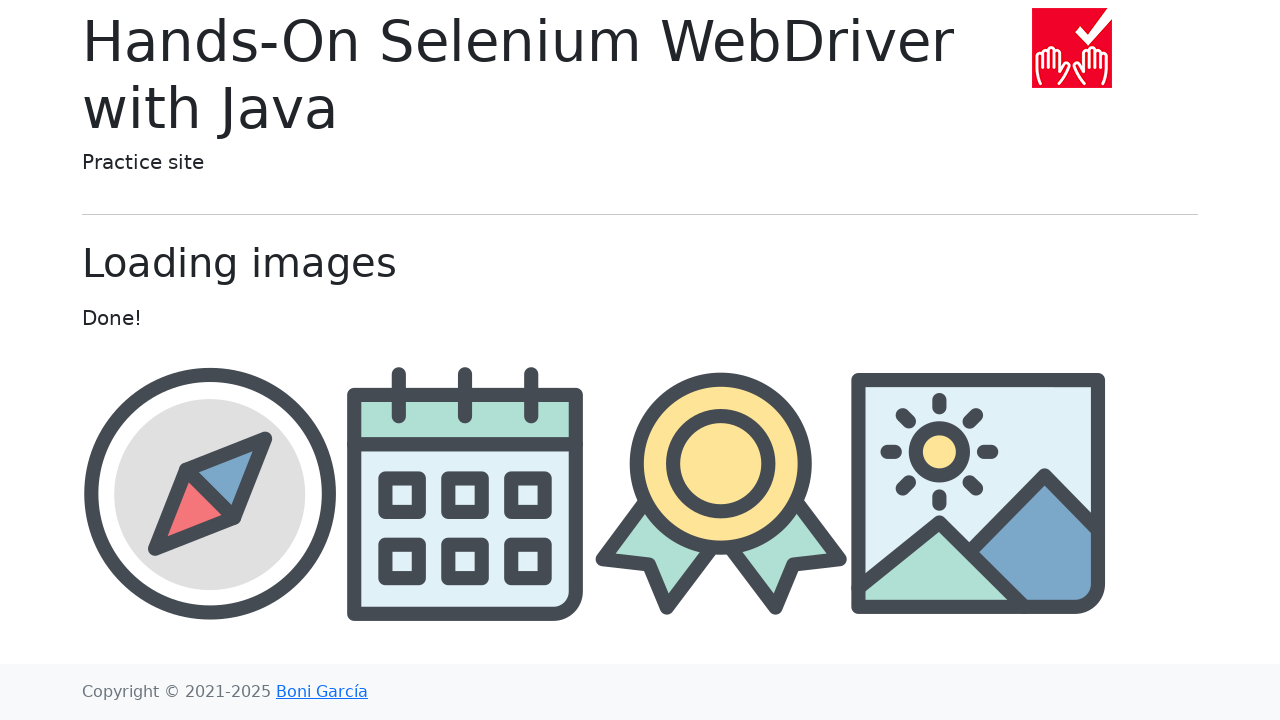

Verified award image element is visible
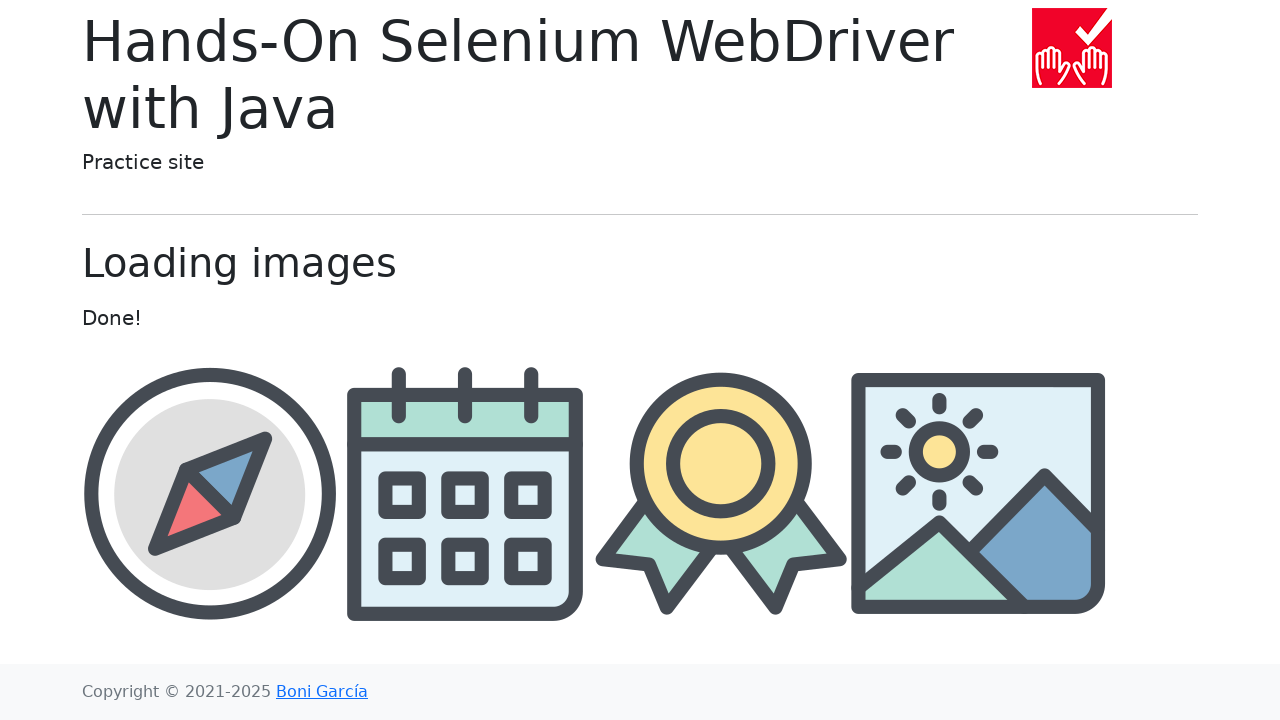

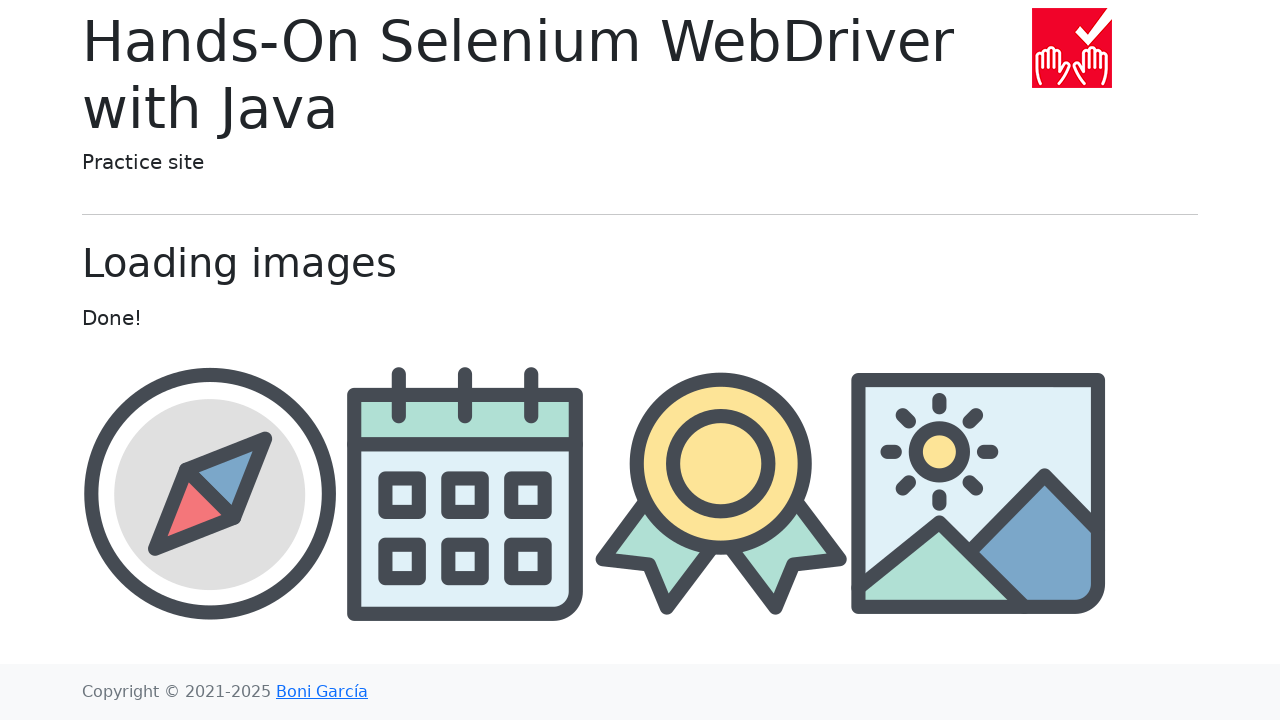